Tests temperature converter by entering 451 Fahrenheit and verifying the Celsius conversion result

Starting URL: http://apt-public.appspot.com/testing-lab-calculator.html

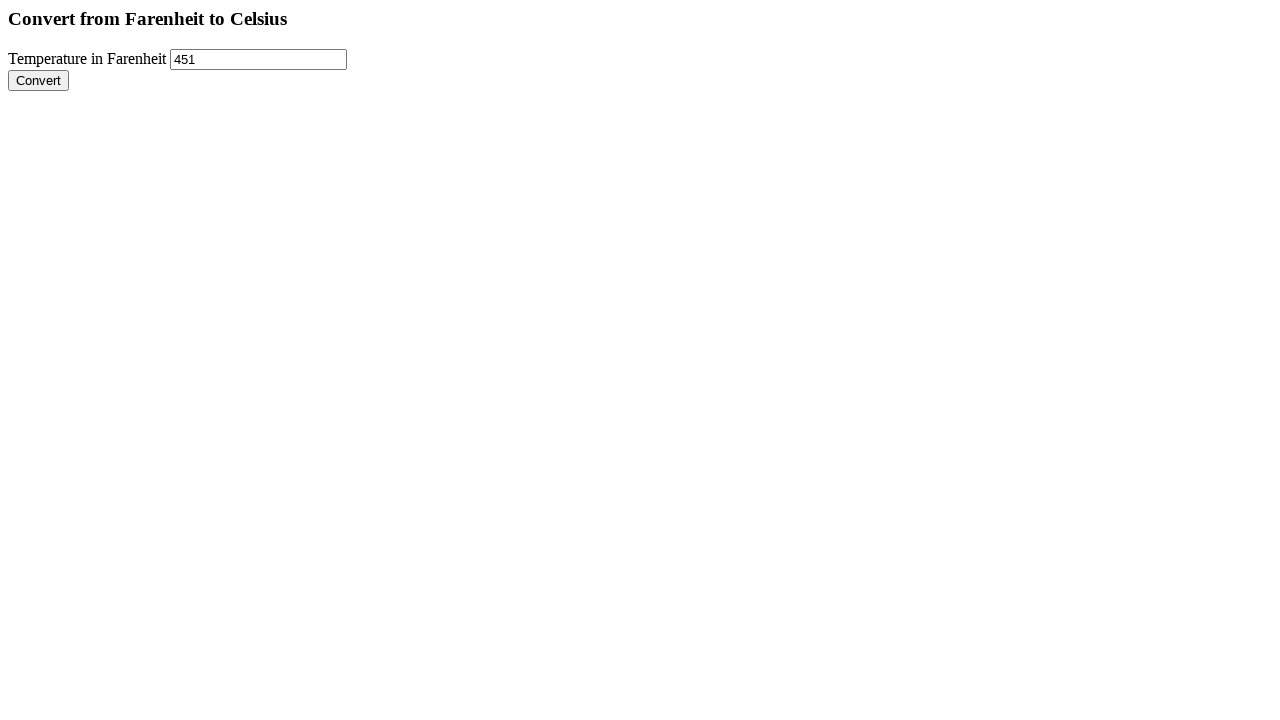

Filled Fahrenheit temperature input with 451 on input[name='farenheitTemperature']
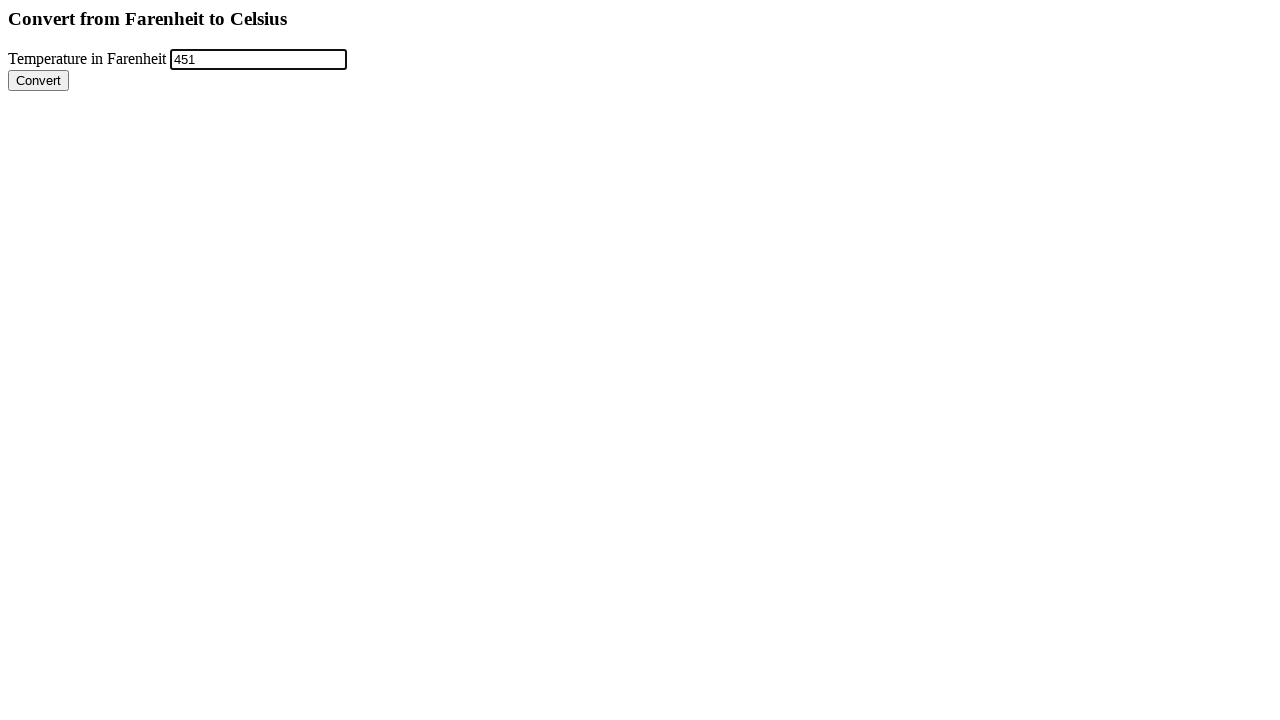

Pressed Enter to submit the temperature conversion form on input[name='farenheitTemperature']
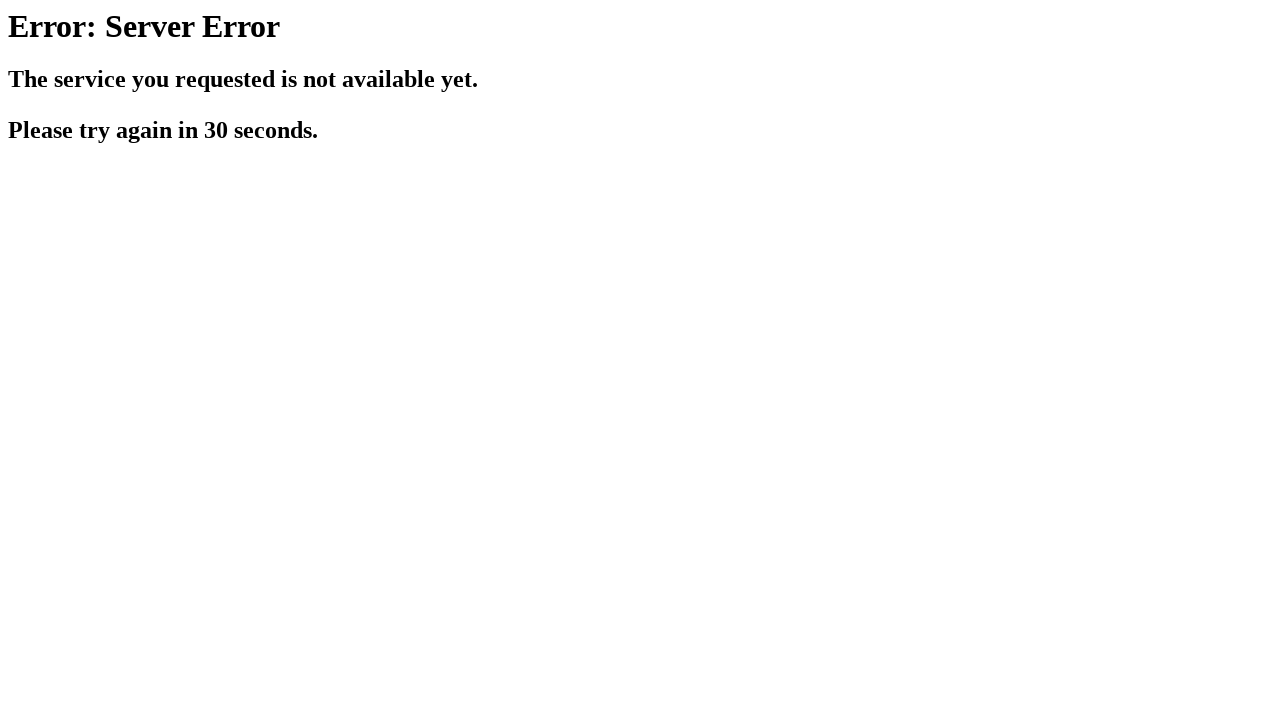

Result heading appeared, Celsius conversion complete
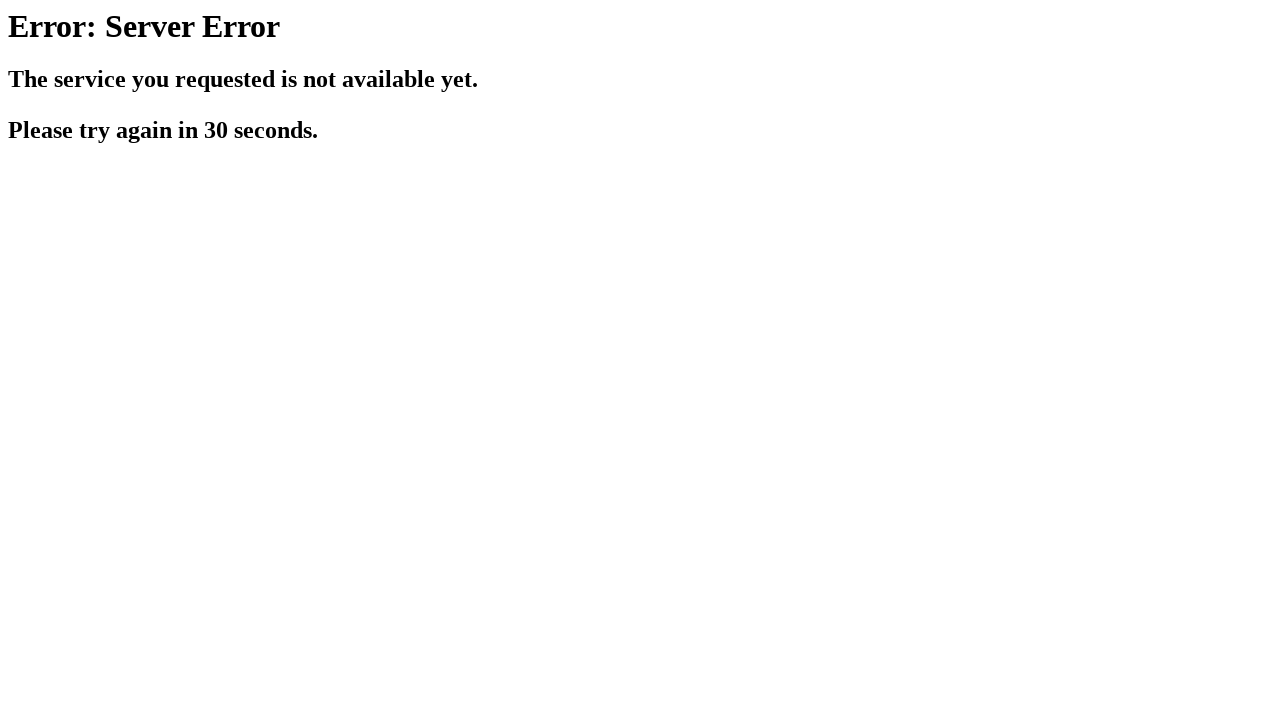

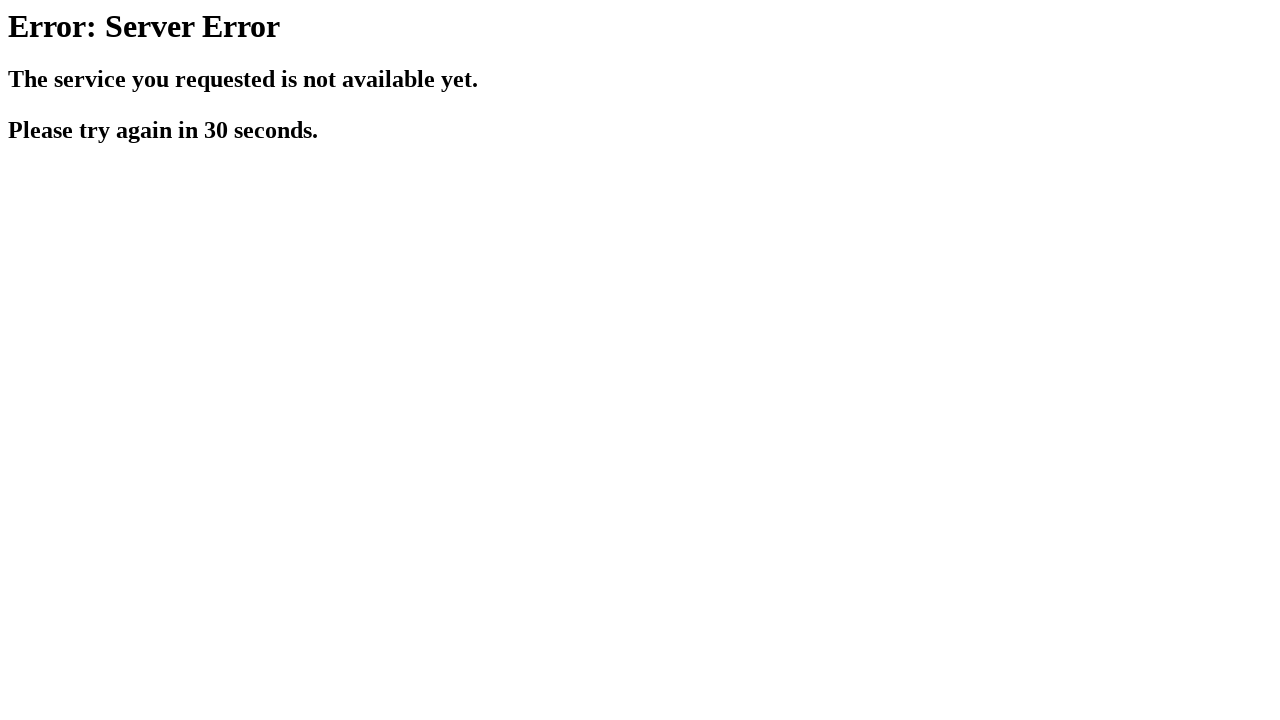